Tests if the projects menu link is displayed on the homepage and clicks it if visible

Starting URL: https://www.redmine.org/

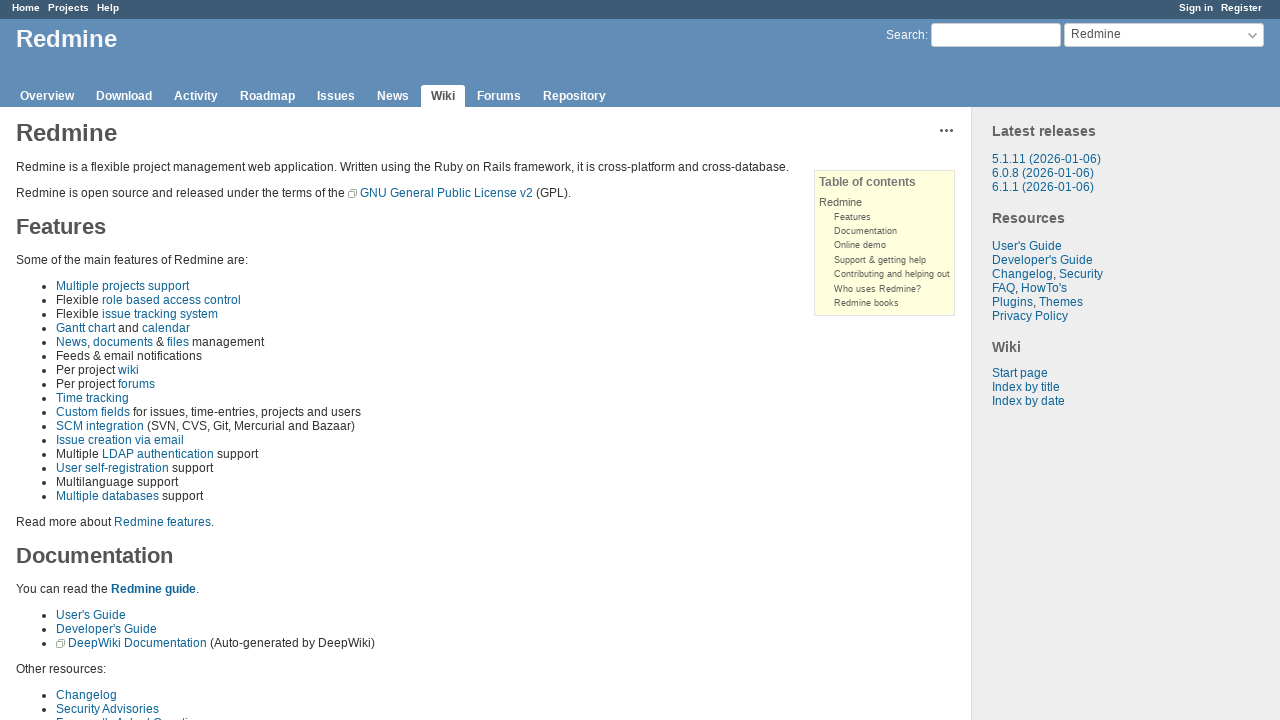

Navigated to Redmine homepage
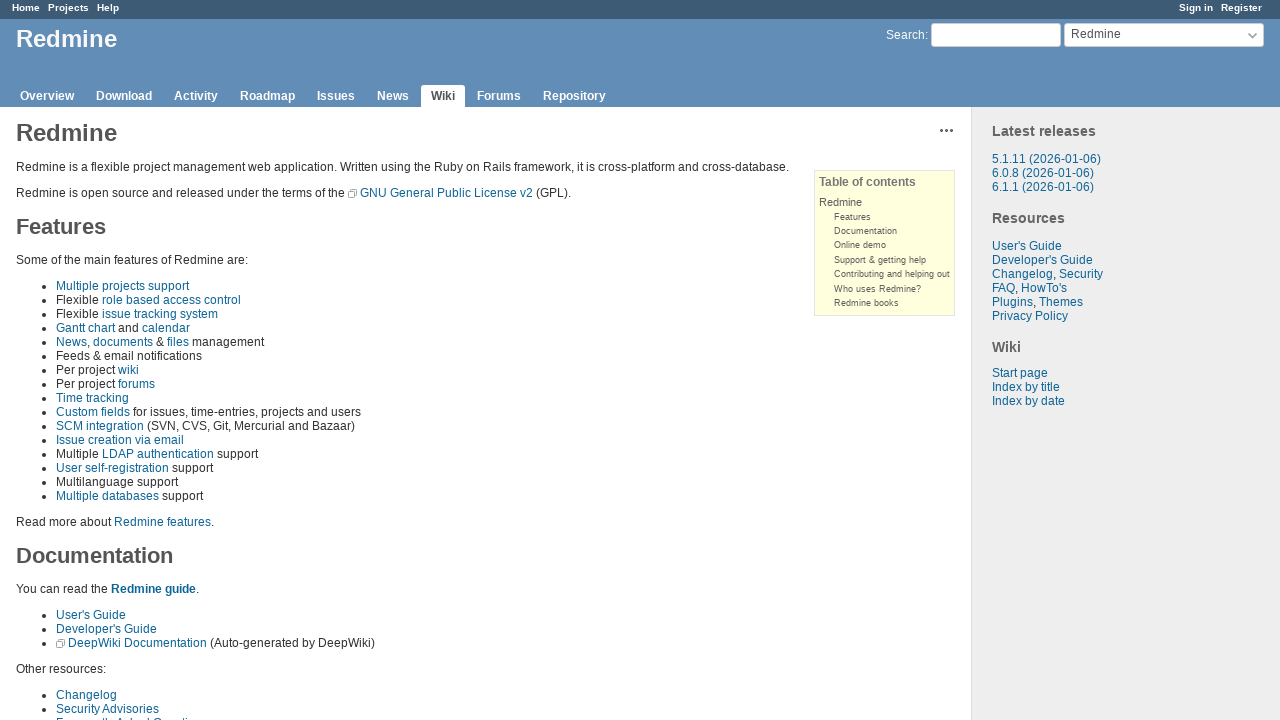

Located Projects menu link using XPath
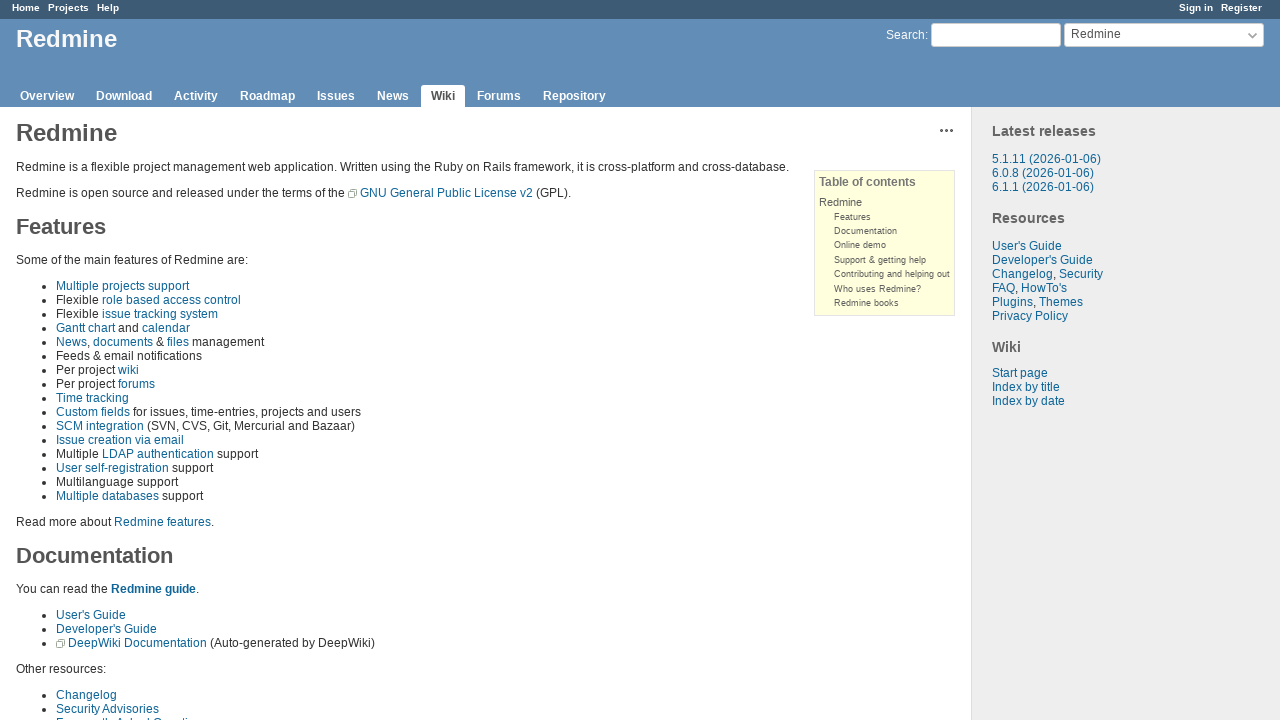

Confirmed Projects menu link is visible on the page
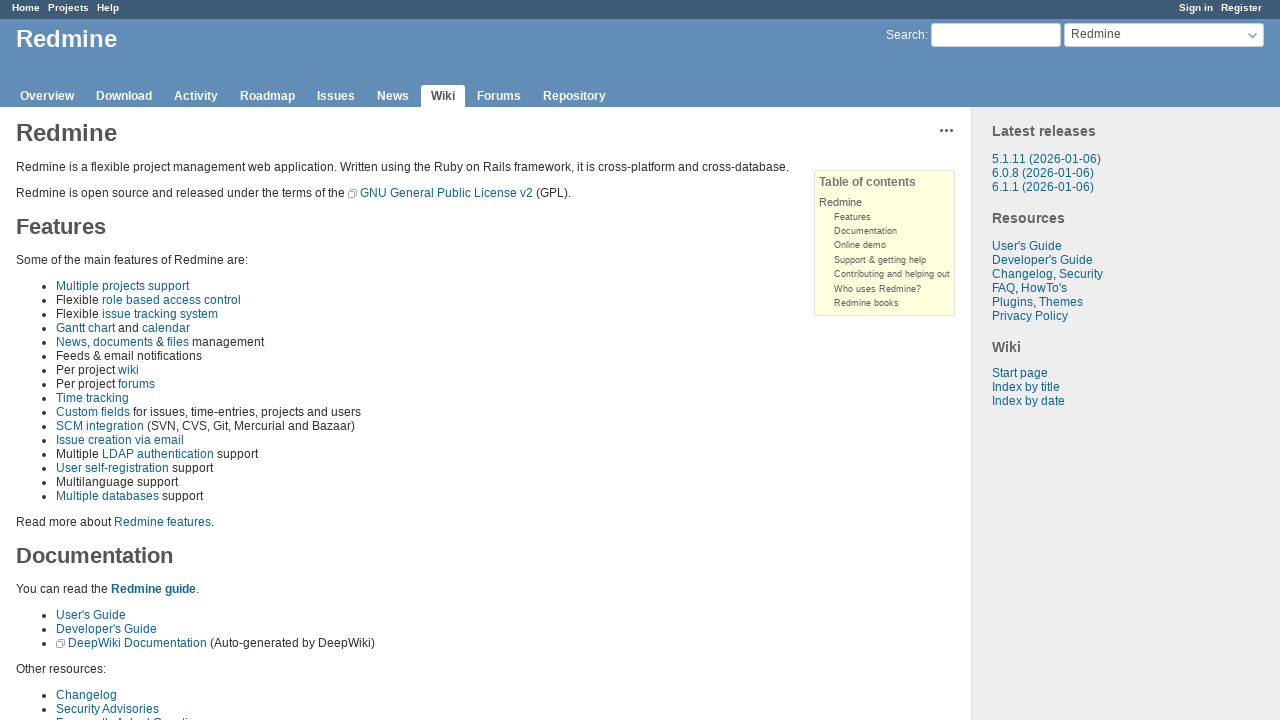

Clicked the Projects menu link at (68, 8) on xpath=//*[normalize-space(text())='Projects']
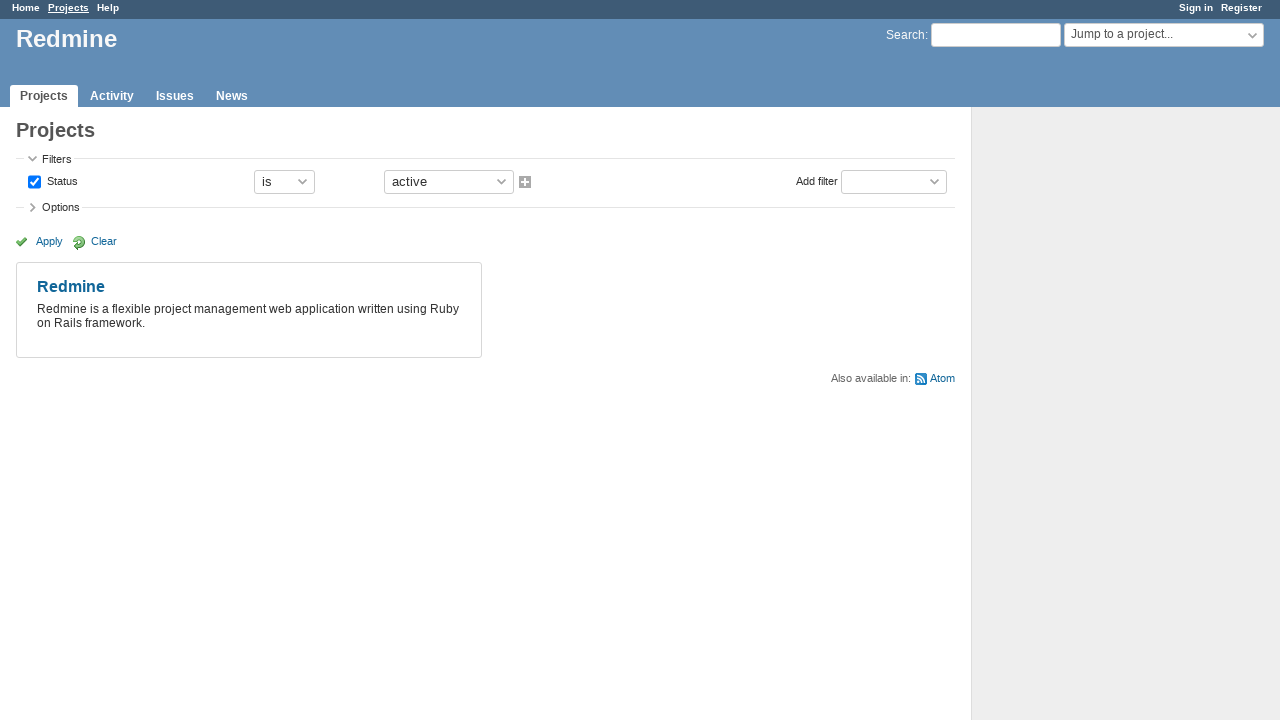

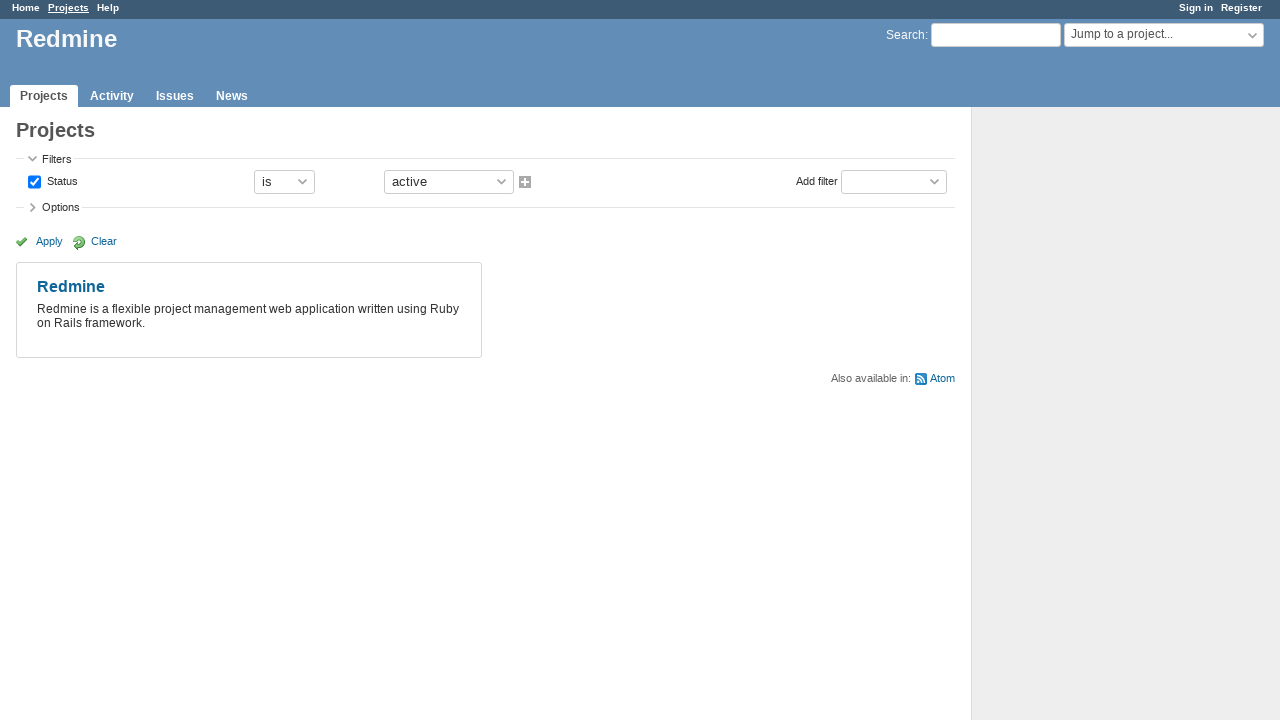